Tests cycling through all filter options (Active, Completed, All)

Starting URL: https://demo.playwright.dev/todomvc

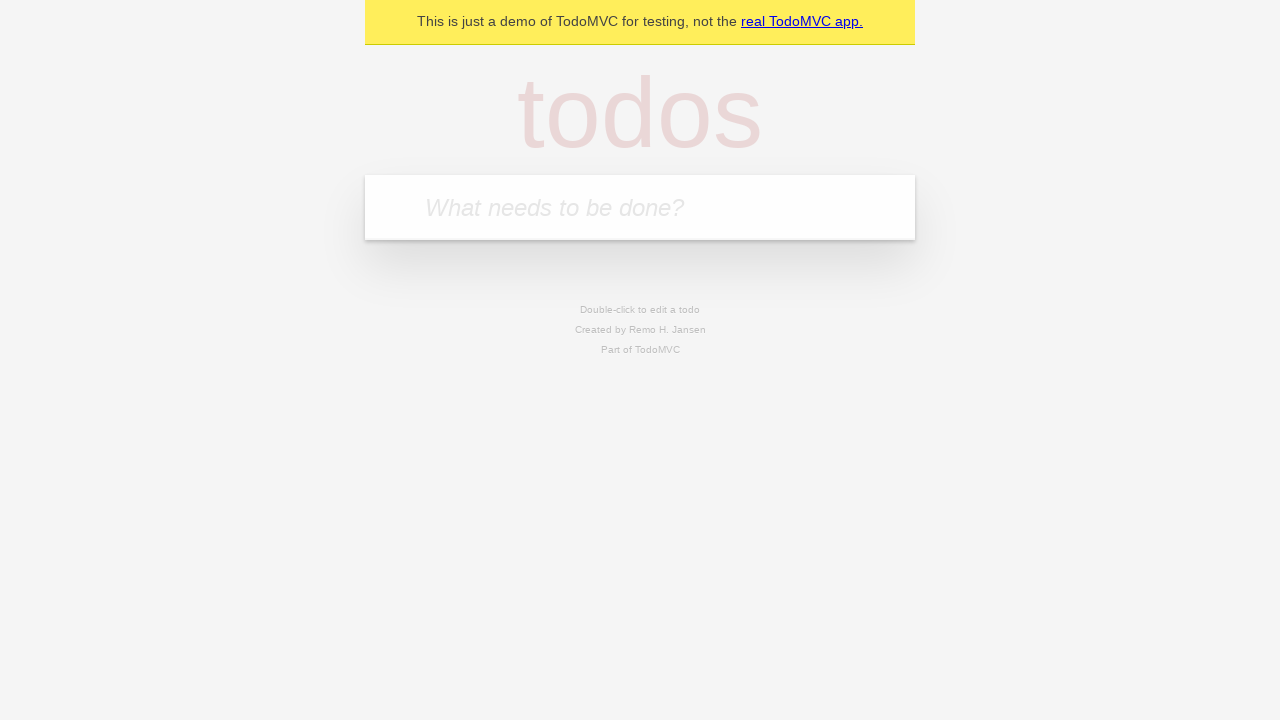

Filled new todo field with 'buy some cheese' on .new-todo
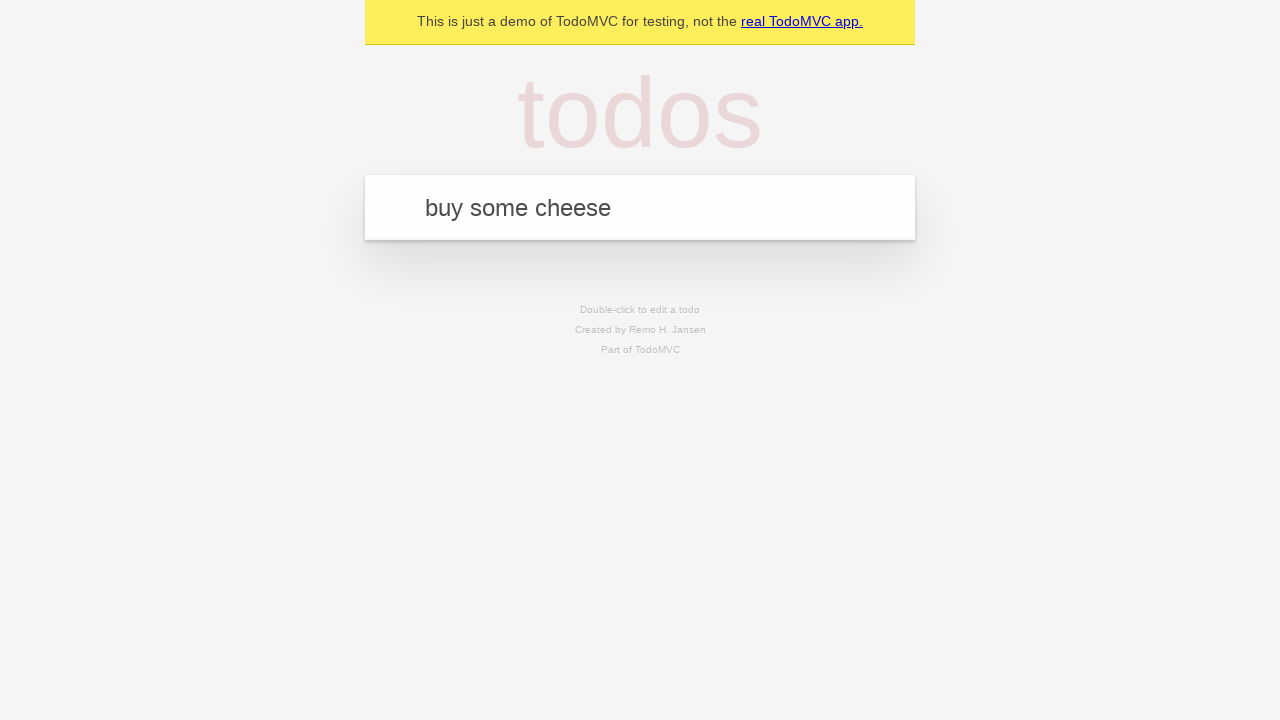

Pressed Enter to add first todo item on .new-todo
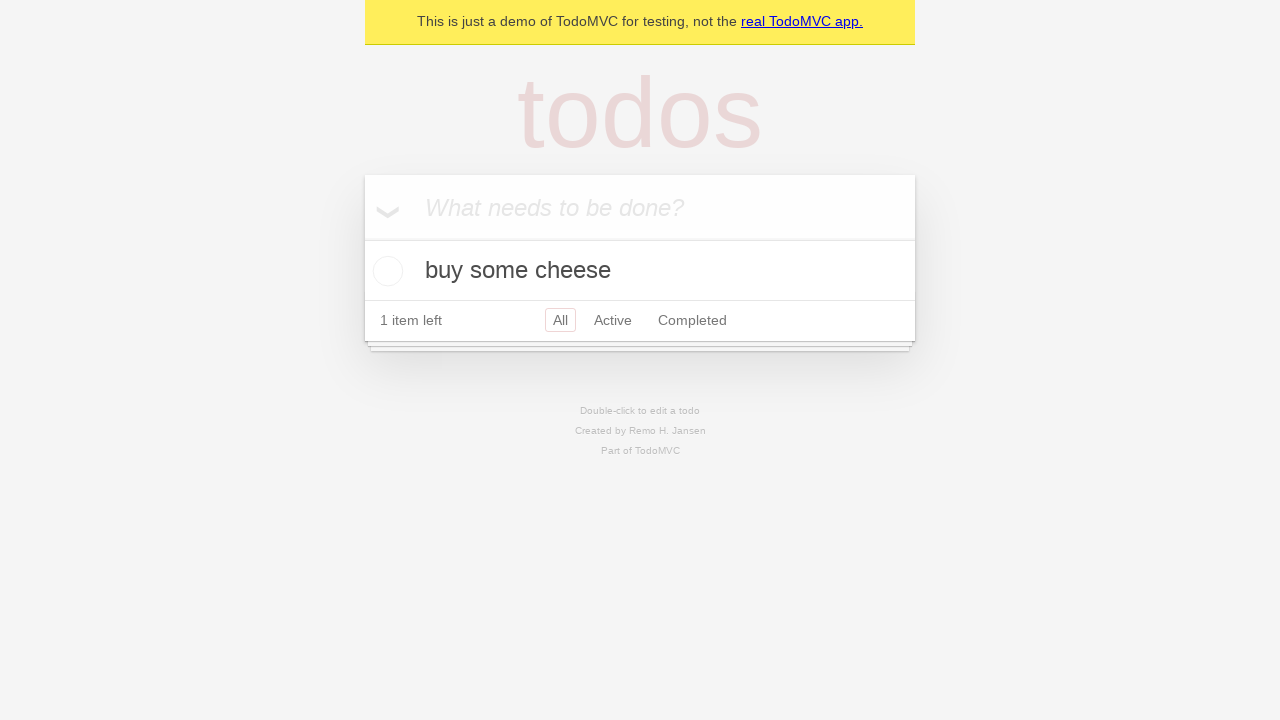

Filled new todo field with 'feed the cat' on .new-todo
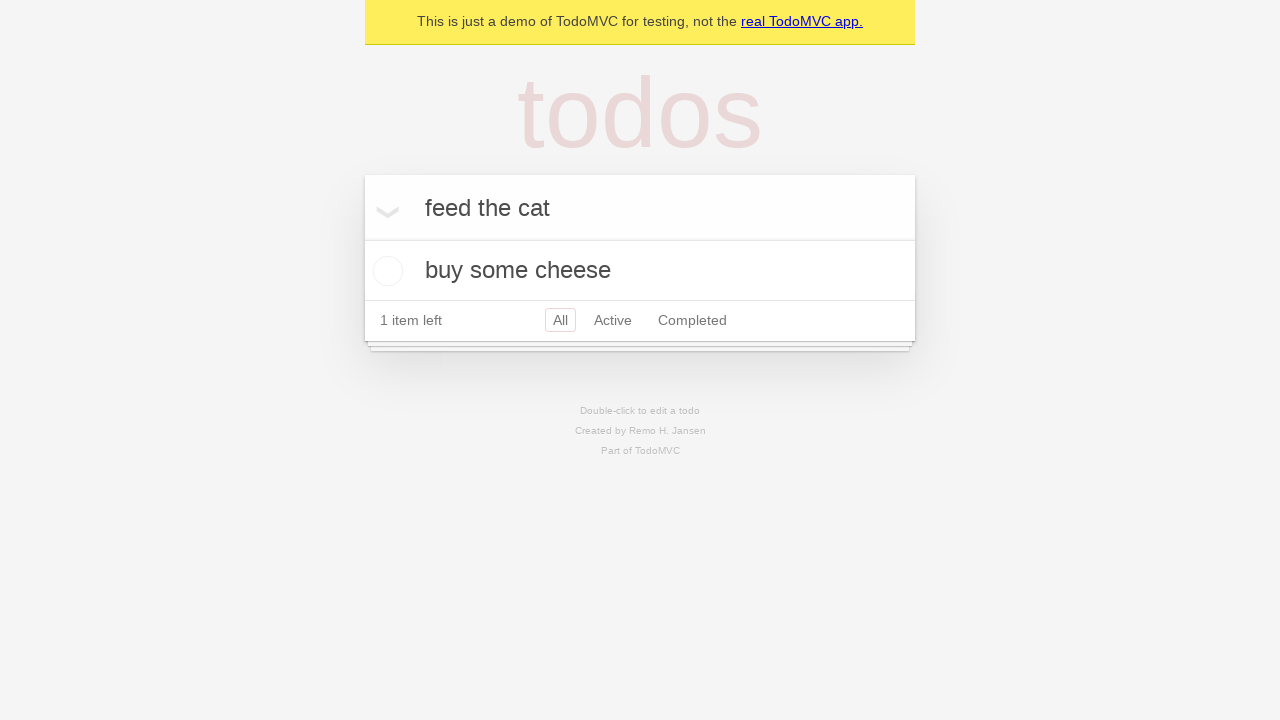

Pressed Enter to add second todo item on .new-todo
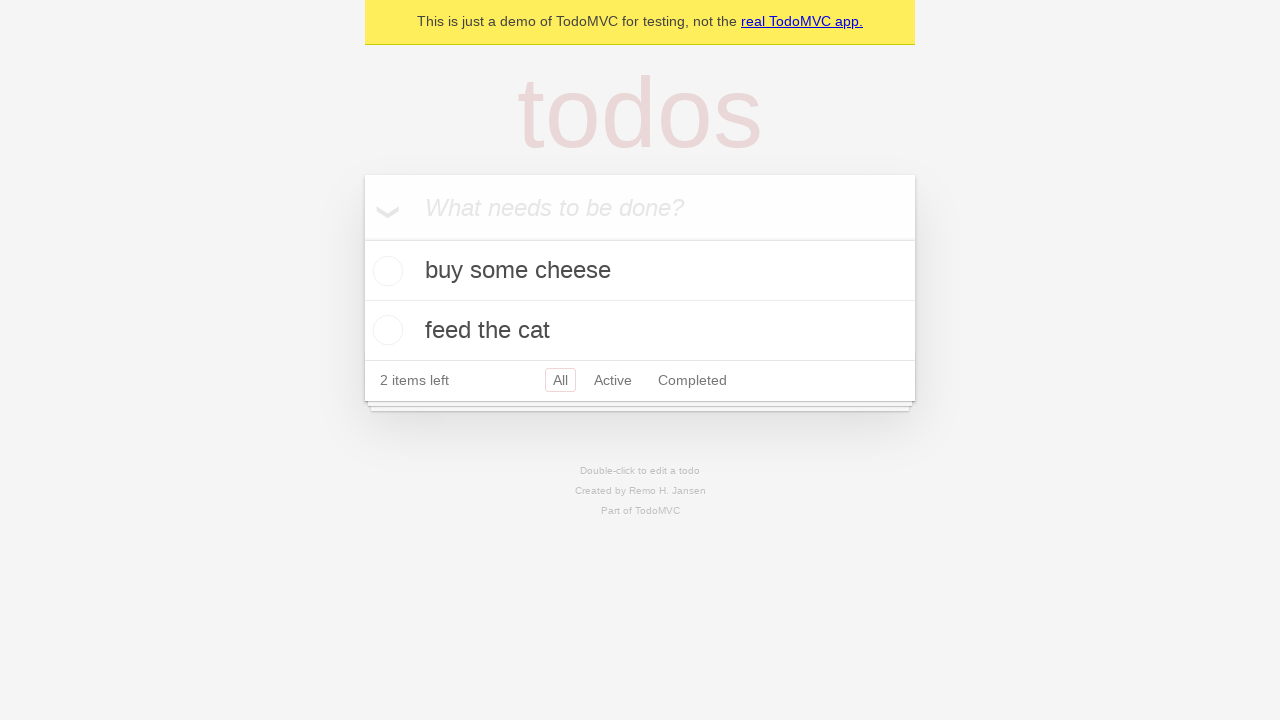

Filled new todo field with 'book a doctors appointment' on .new-todo
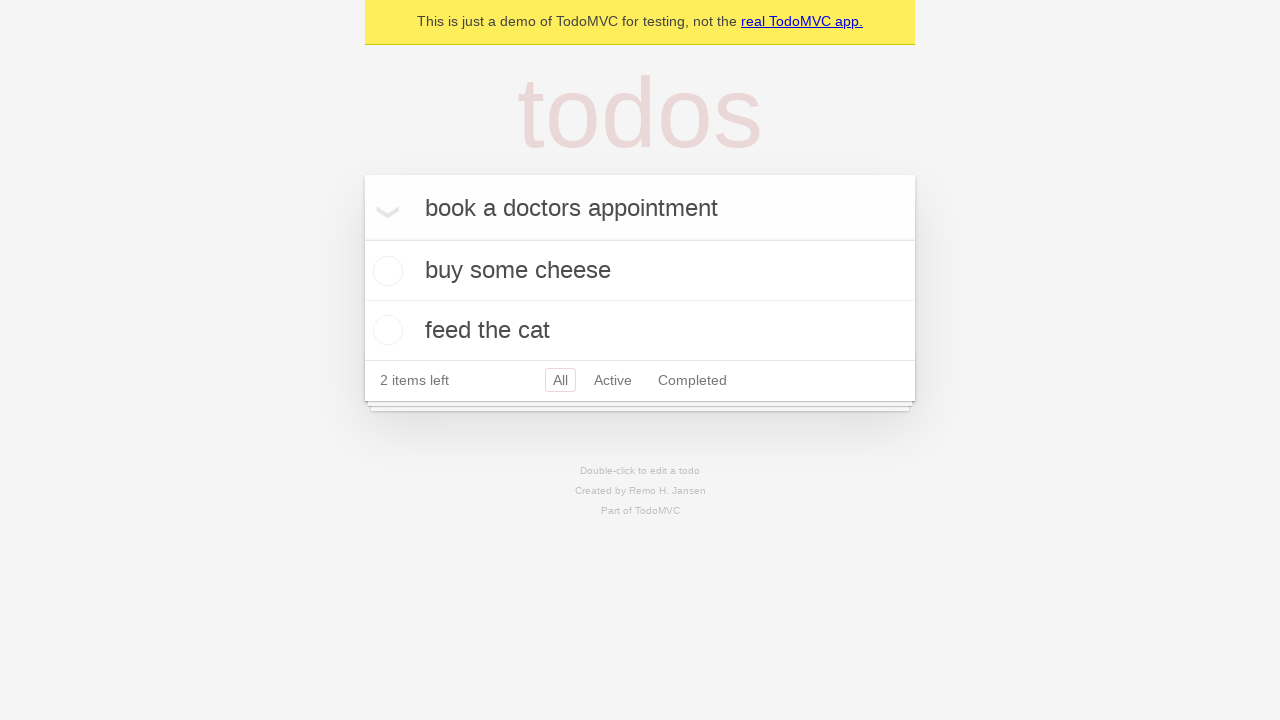

Pressed Enter to add third todo item on .new-todo
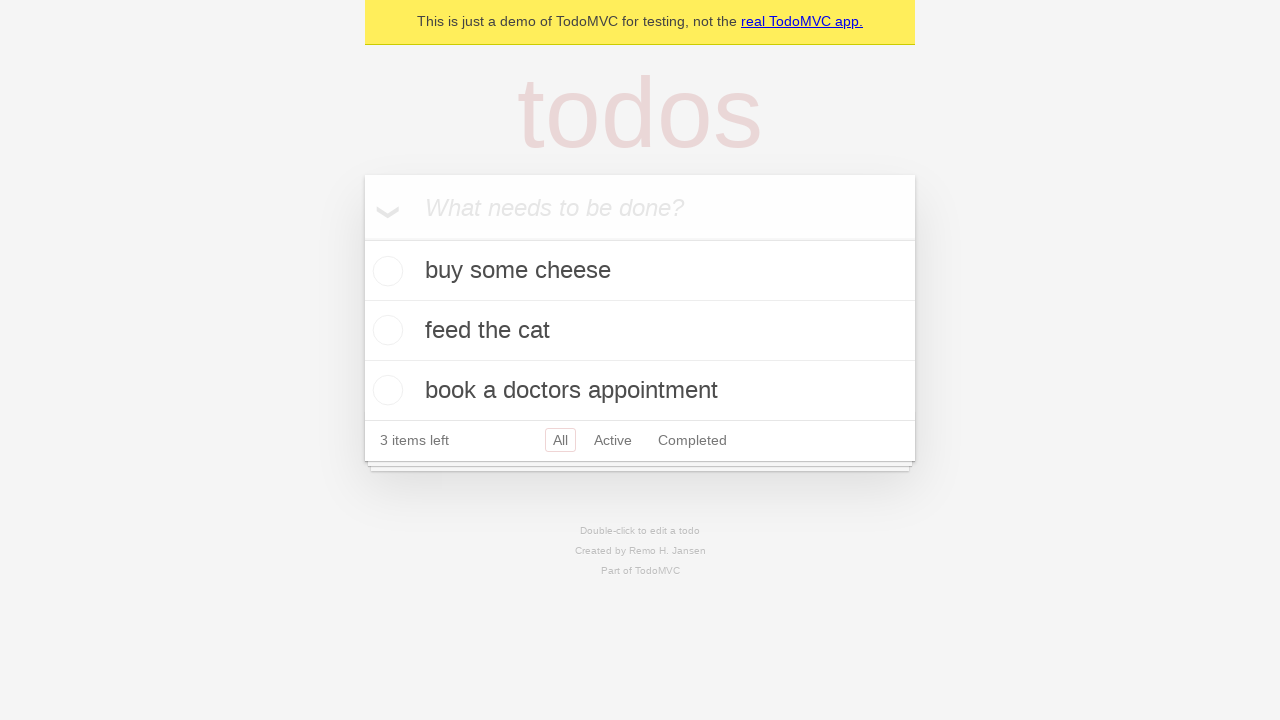

Checked the second todo item as completed at (385, 330) on .todo-list li .toggle >> nth=1
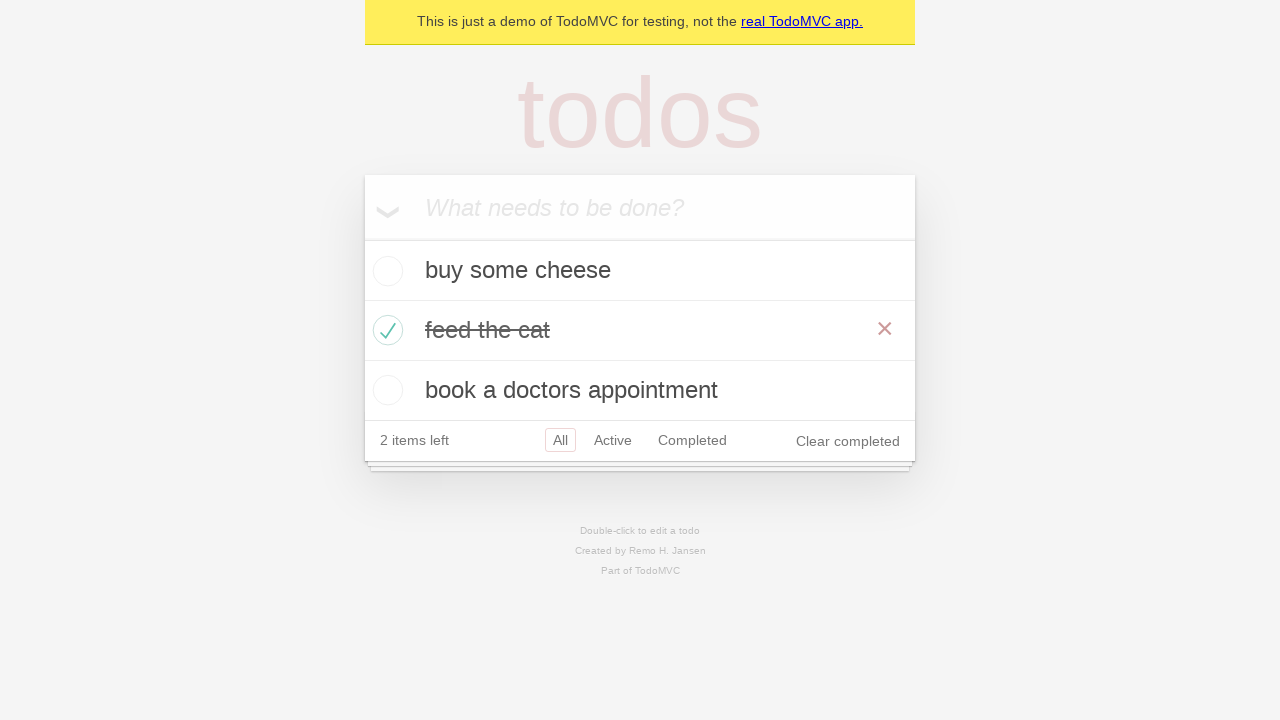

Clicked Active filter to display only active todos at (613, 440) on .filters >> text=Active
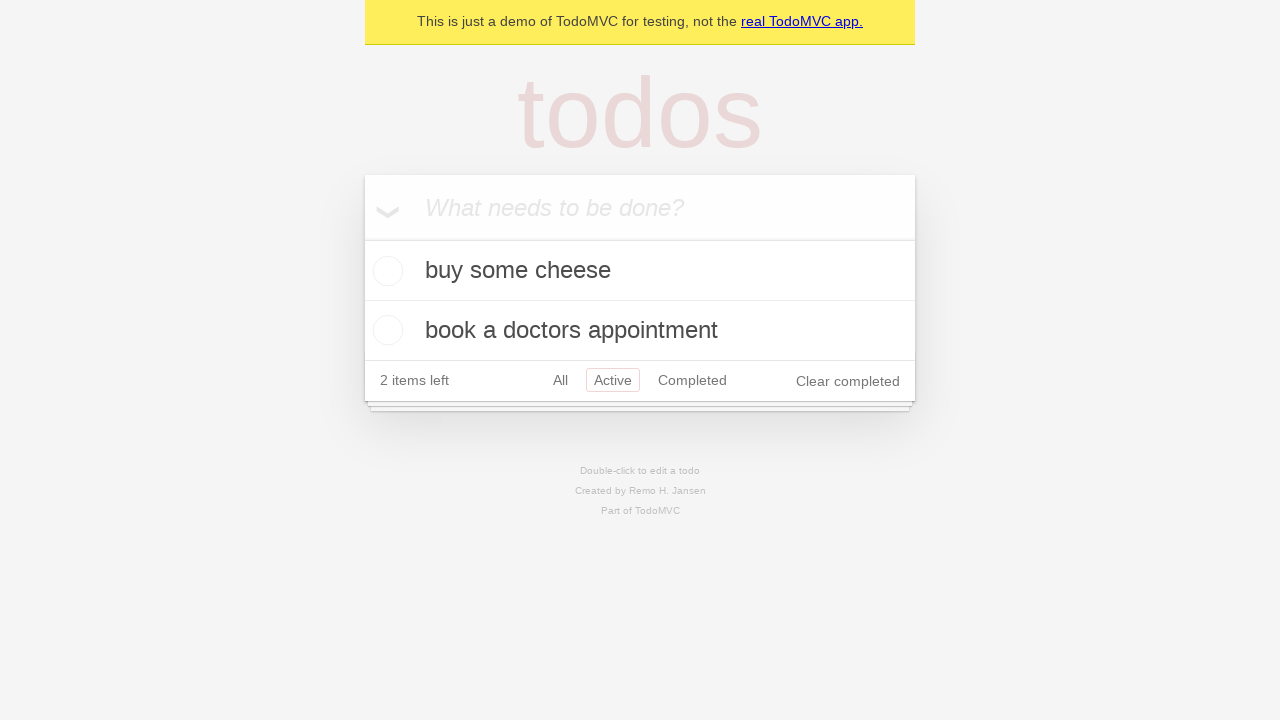

Clicked Completed filter to display only completed todos at (692, 380) on .filters >> text=Completed
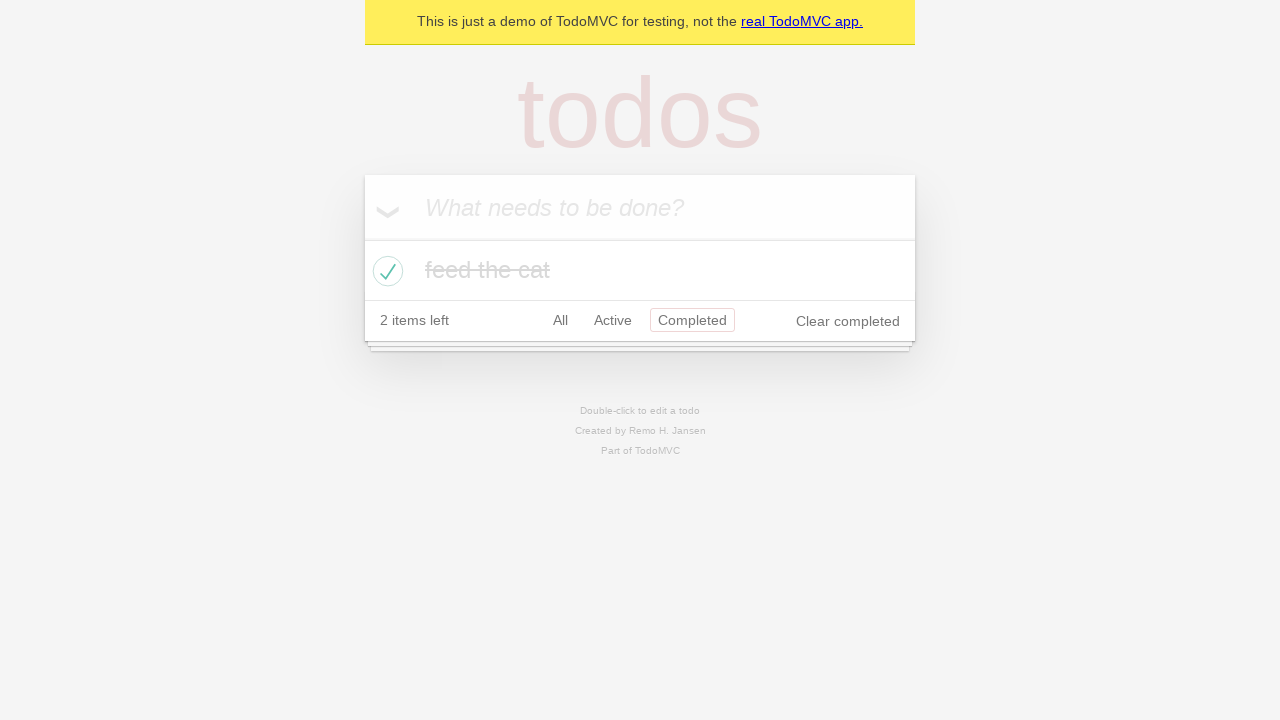

Clicked All filter to display all todos at (560, 320) on .filters >> text=All
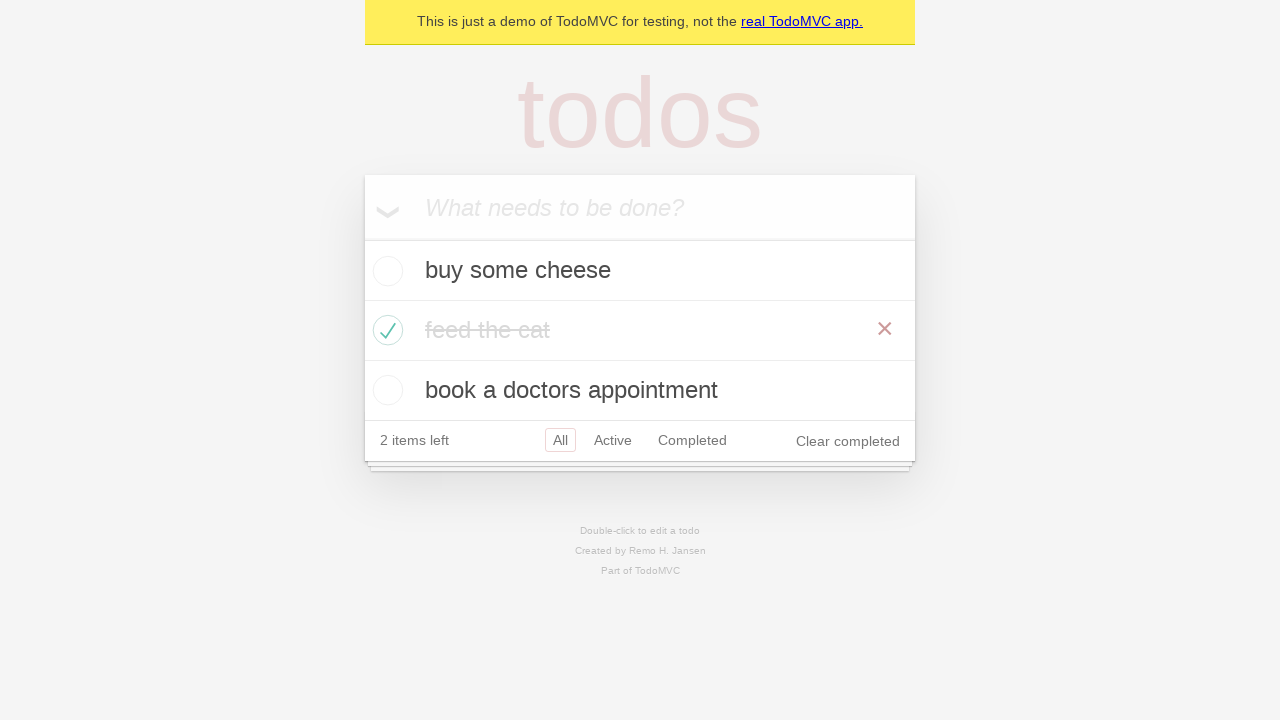

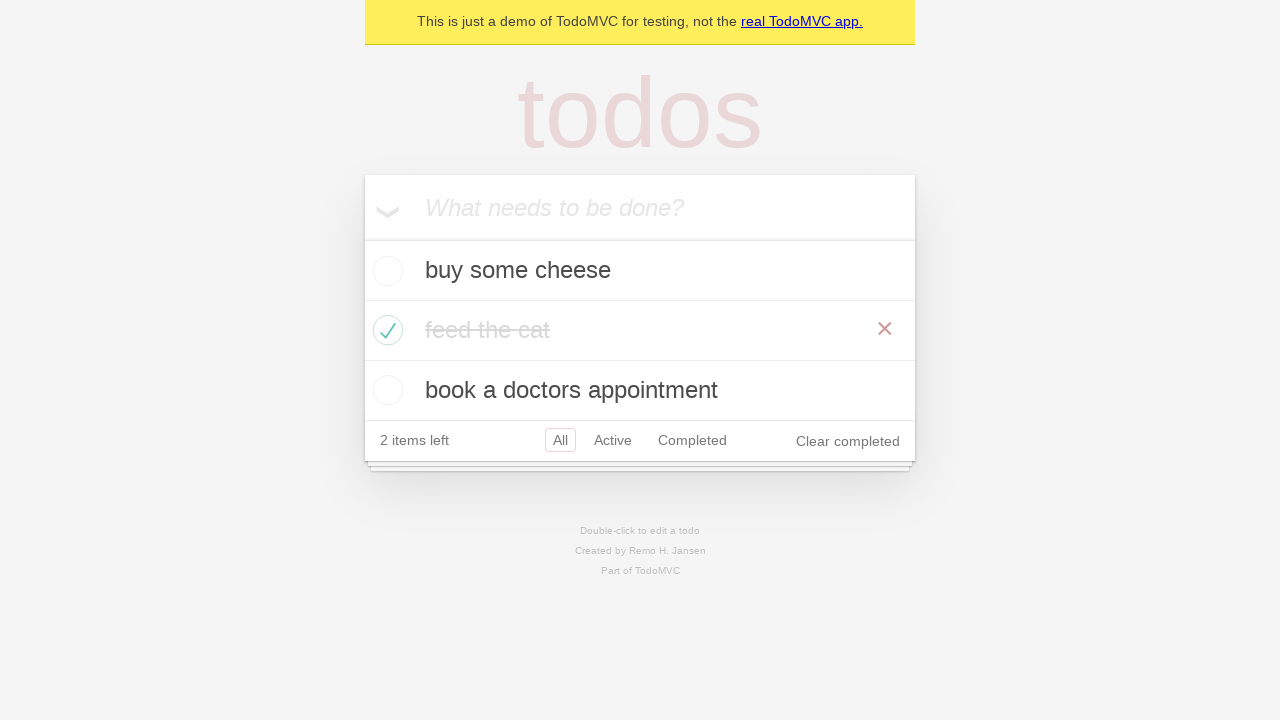